Tests opening multiple links in the footer section of a webpage by opening each link in a new tab and then iterating through all tabs to get their titles

Starting URL: https://rahulshettyacademy.com/AutomationPractice/

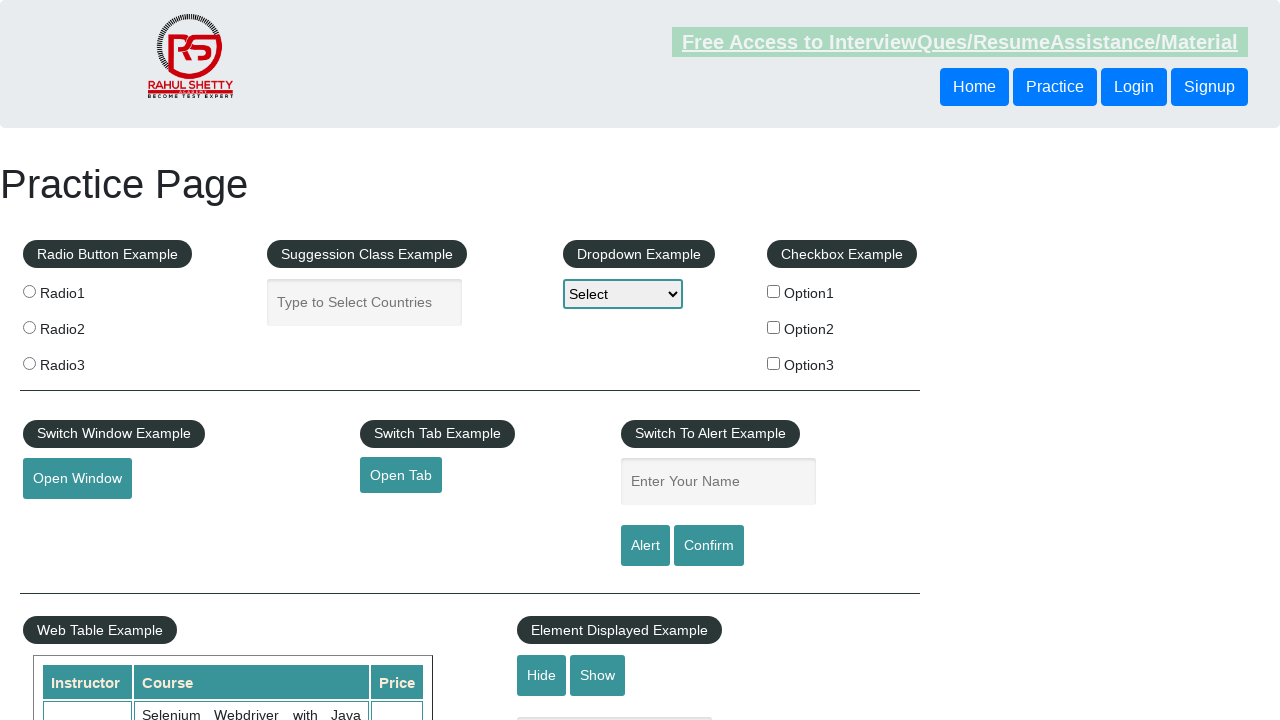

Counted total links on page
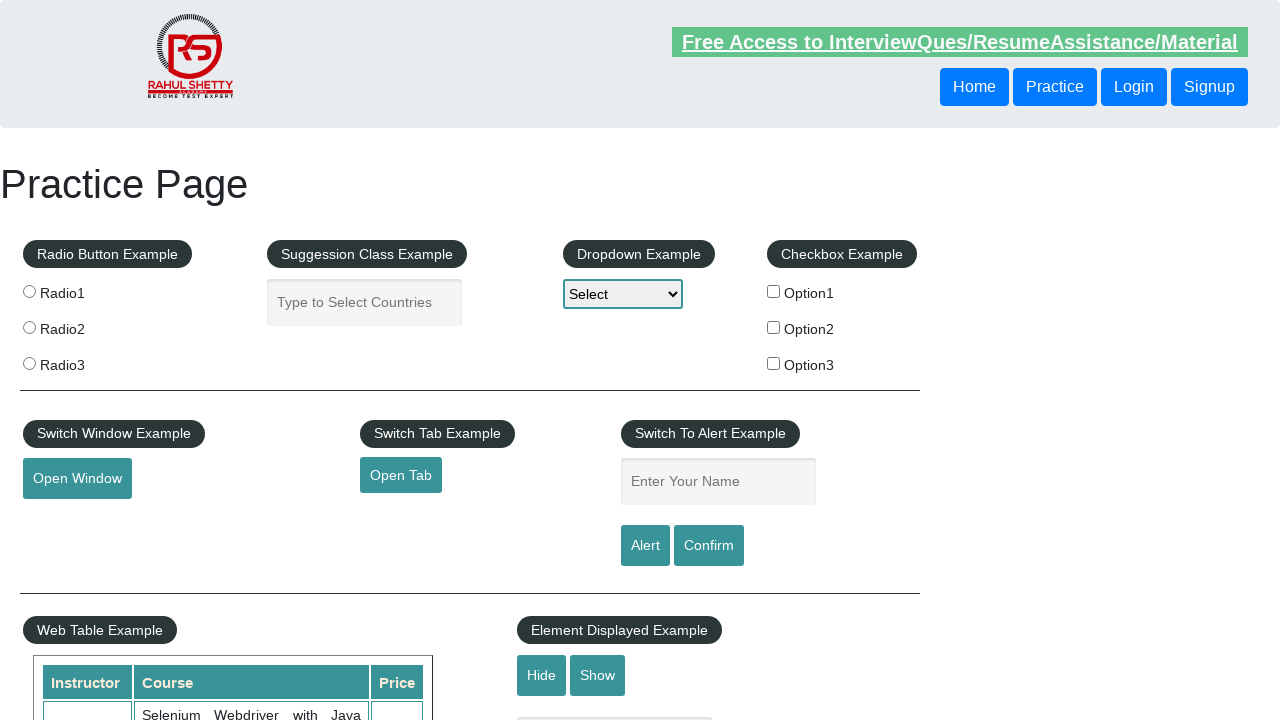

Located footer section (#gf-BIG)
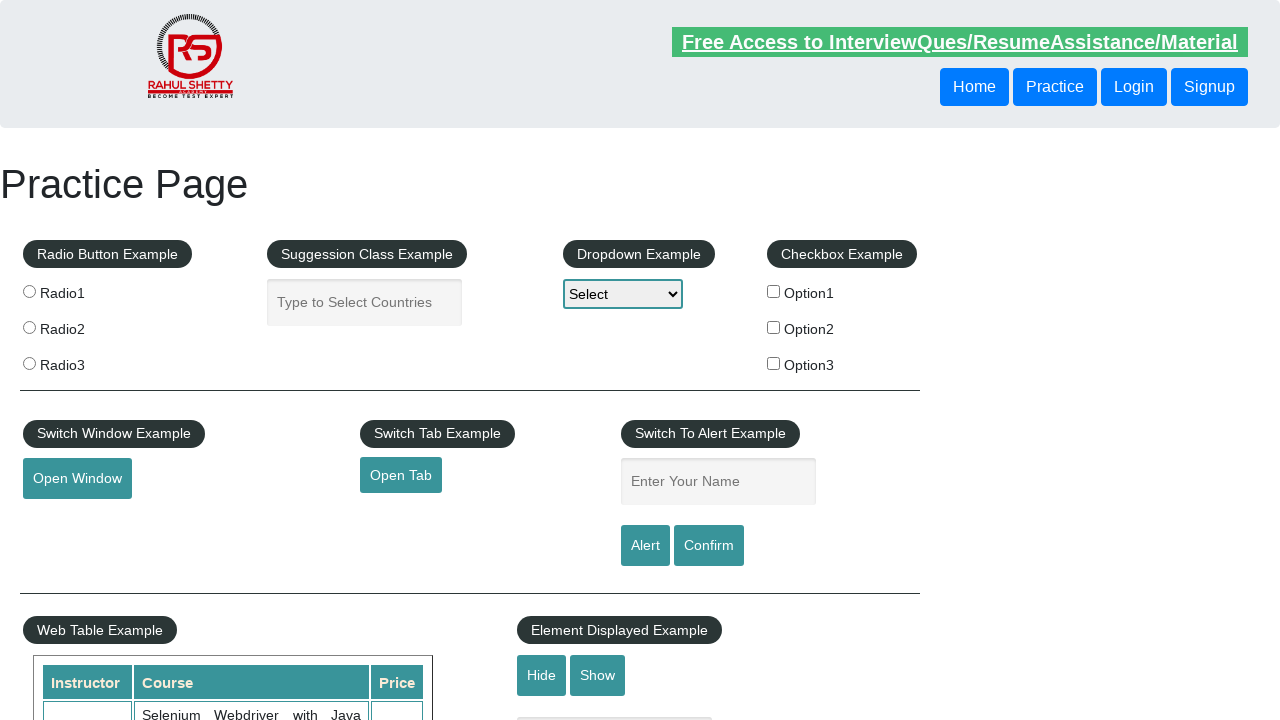

Counted links in footer section
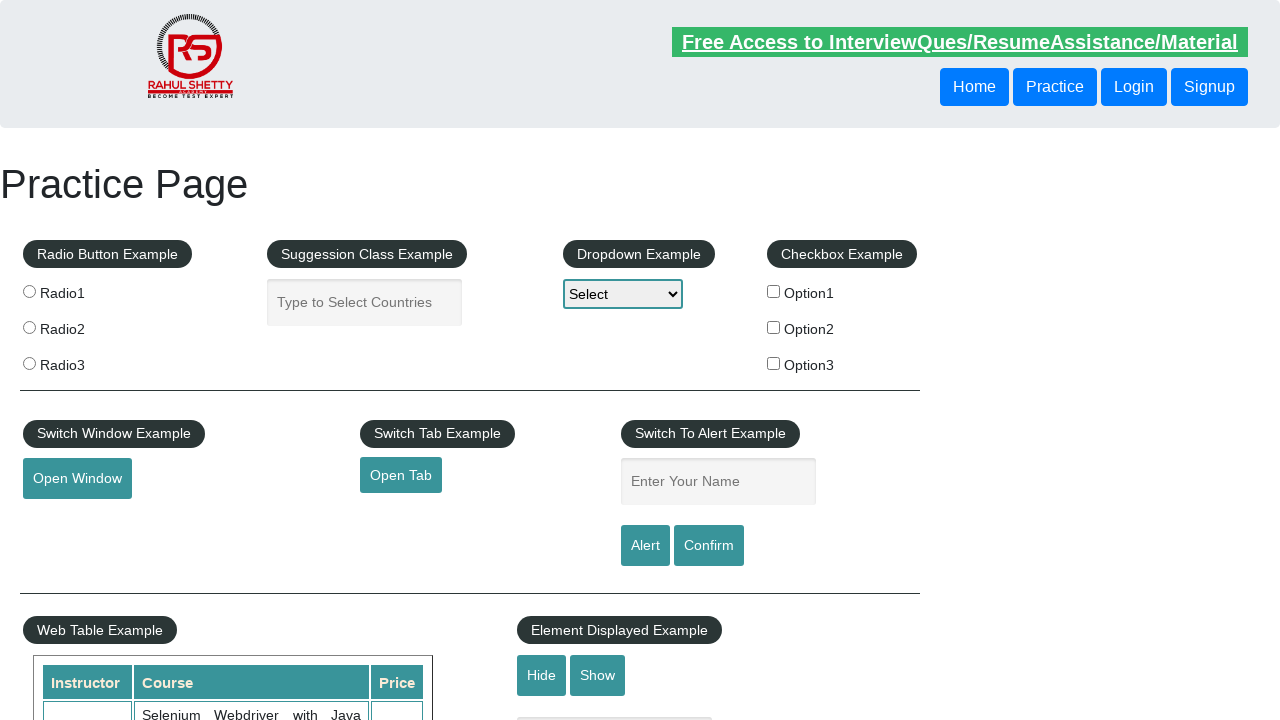

Located first column in footer
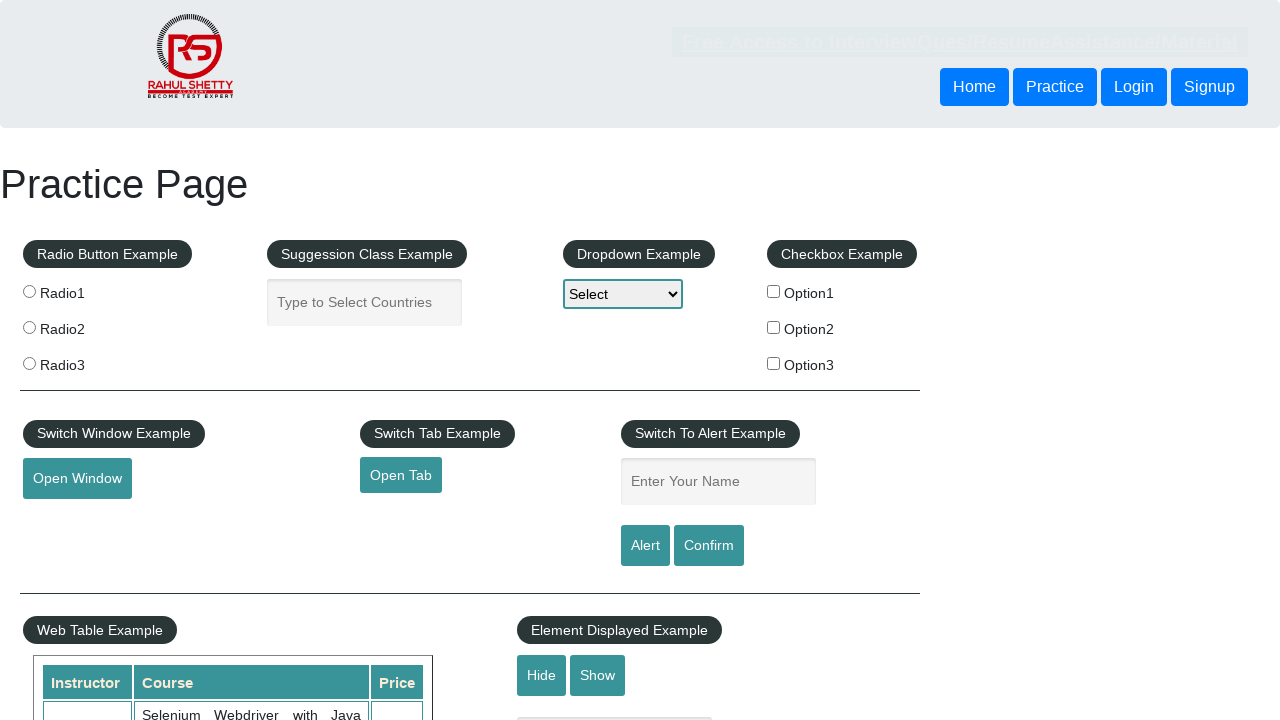

Counted links in first column of footer
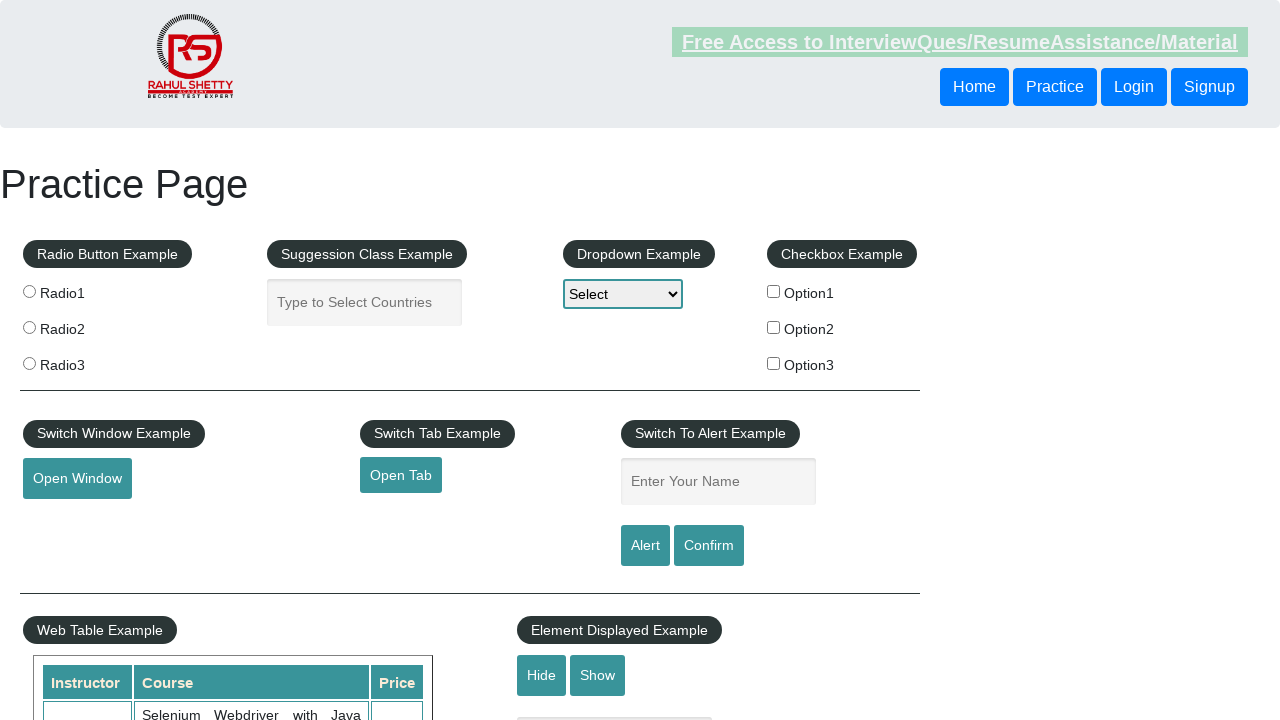

Opened link 1 in new tab using Ctrl+Click at (68, 520) on #gf-BIG >> xpath=//table/tbody/tr/td[1]/ul >> a >> nth=1
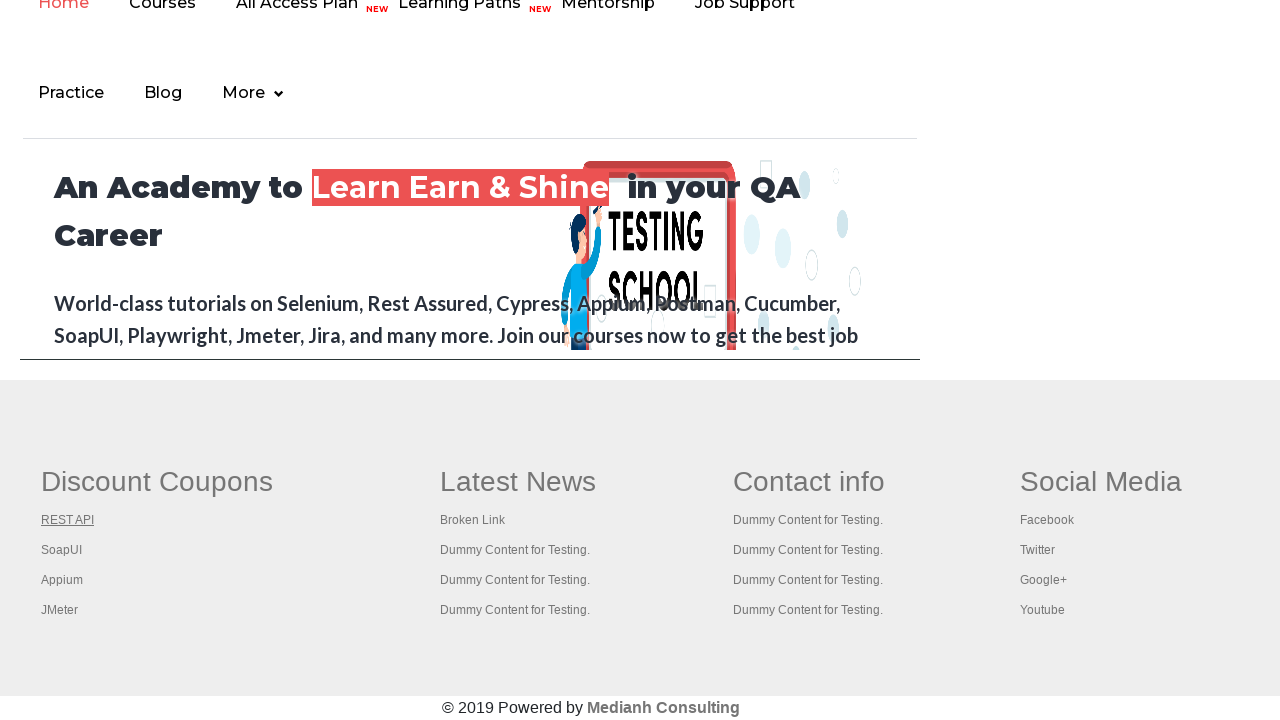

Waited 3000ms for link 1 to load
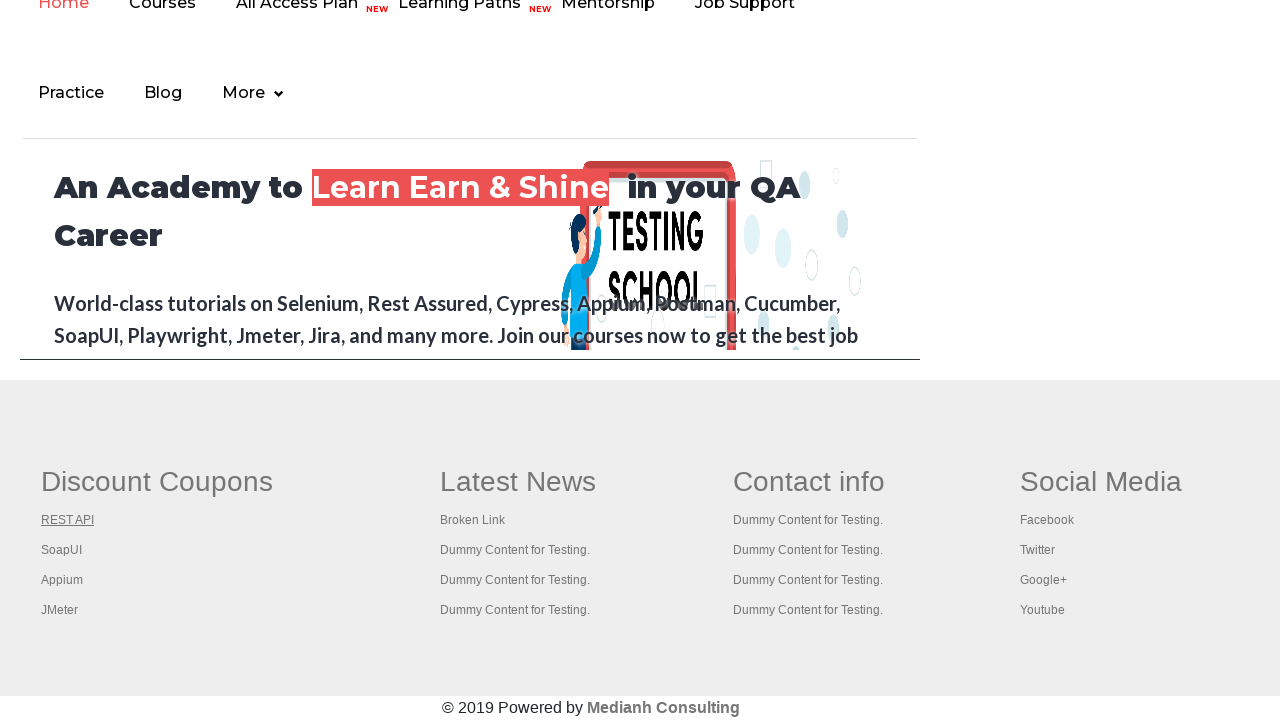

Opened link 2 in new tab using Ctrl+Click at (62, 550) on #gf-BIG >> xpath=//table/tbody/tr/td[1]/ul >> a >> nth=2
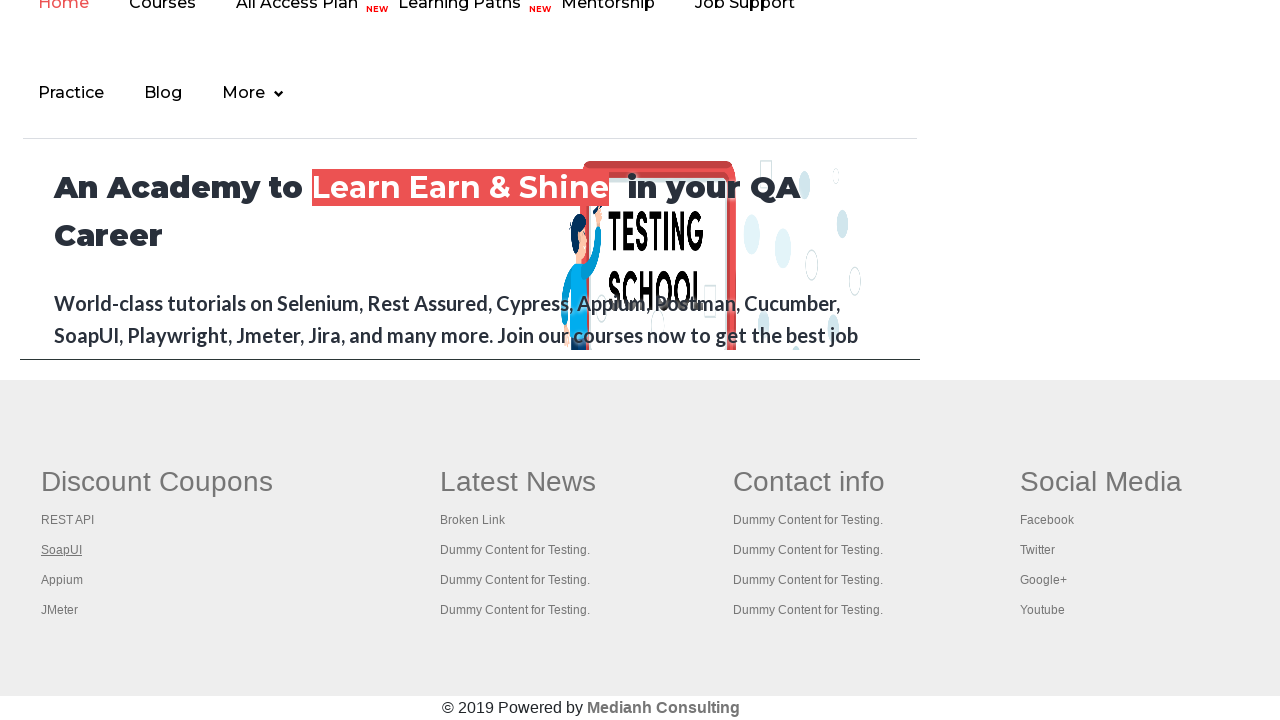

Waited 3000ms for link 2 to load
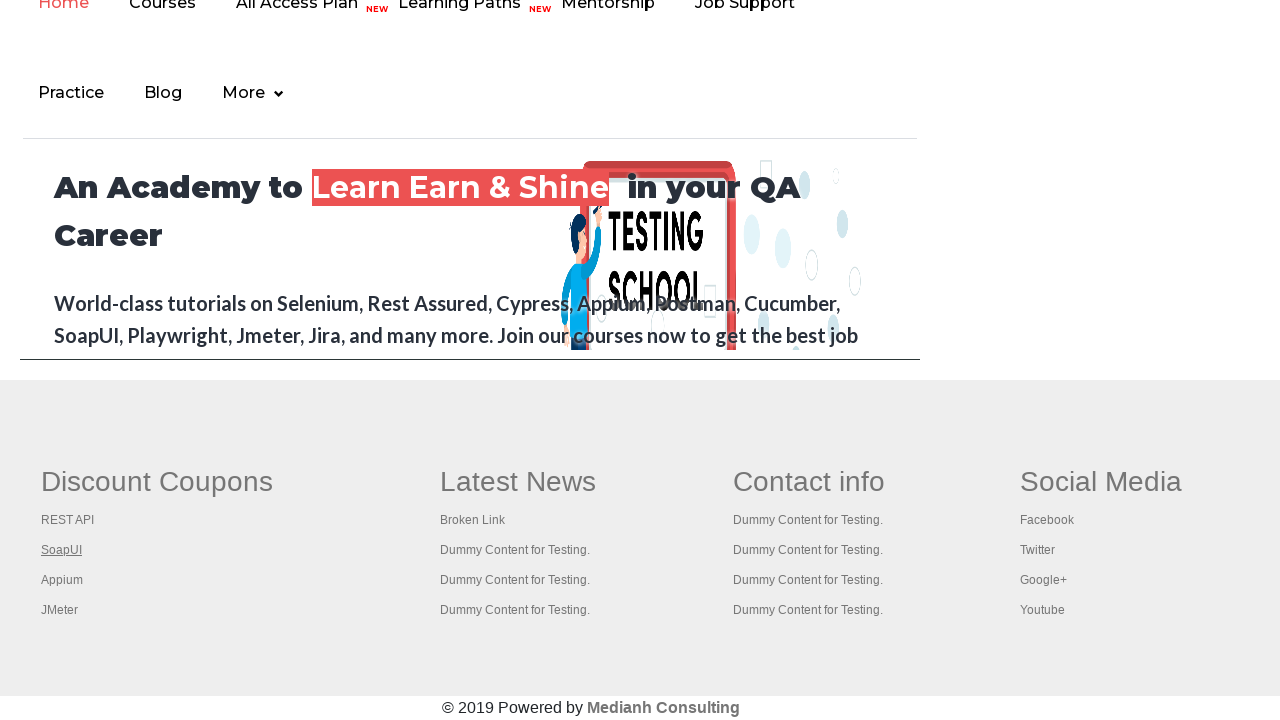

Opened link 3 in new tab using Ctrl+Click at (62, 580) on #gf-BIG >> xpath=//table/tbody/tr/td[1]/ul >> a >> nth=3
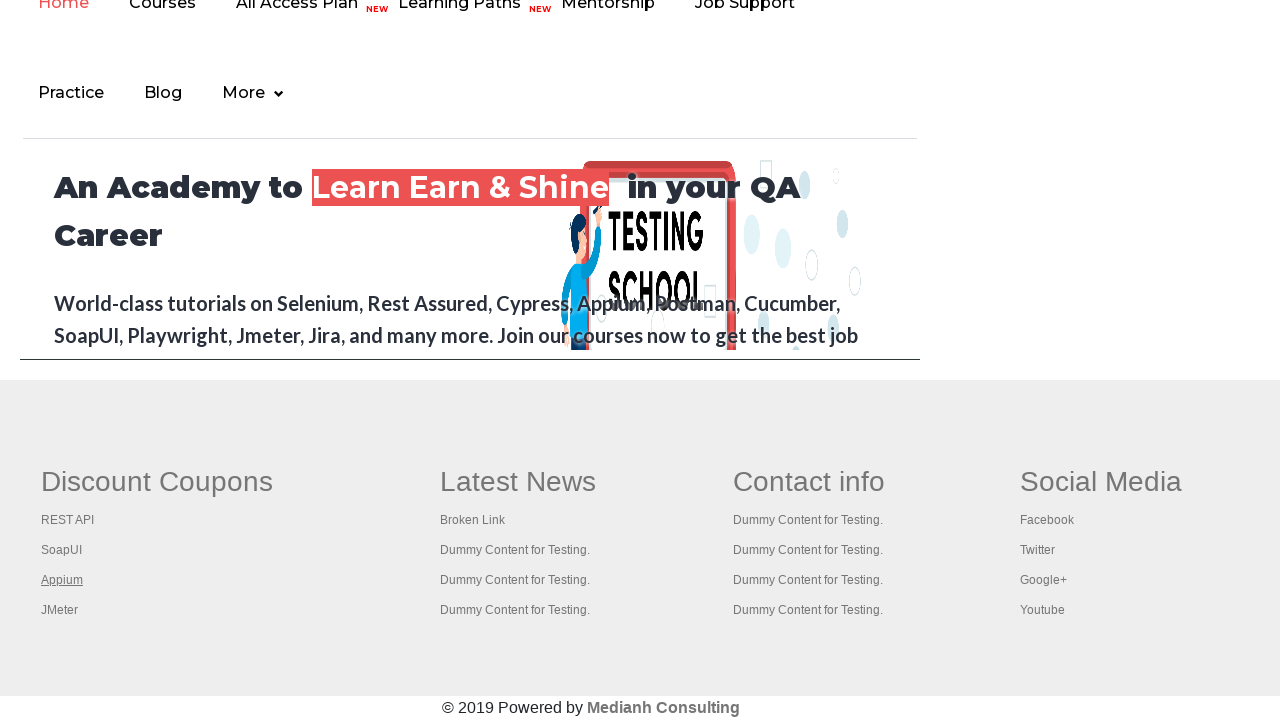

Waited 3000ms for link 3 to load
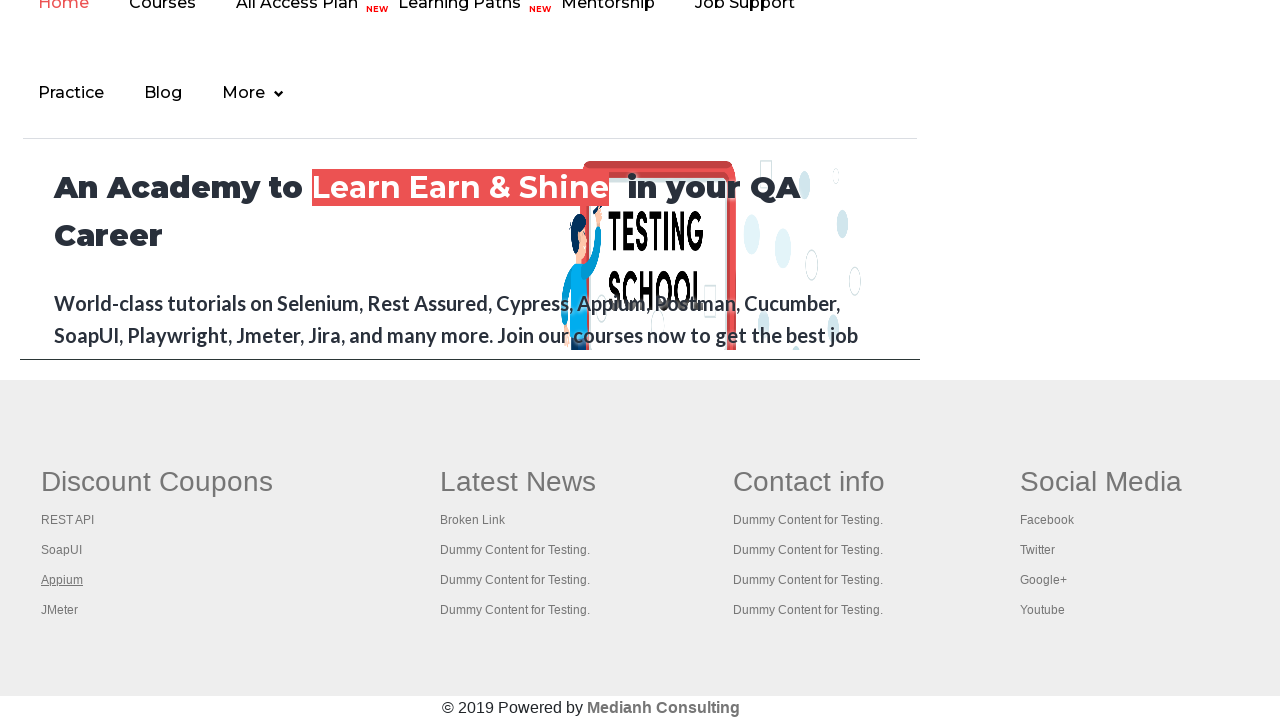

Opened link 4 in new tab using Ctrl+Click at (60, 610) on #gf-BIG >> xpath=//table/tbody/tr/td[1]/ul >> a >> nth=4
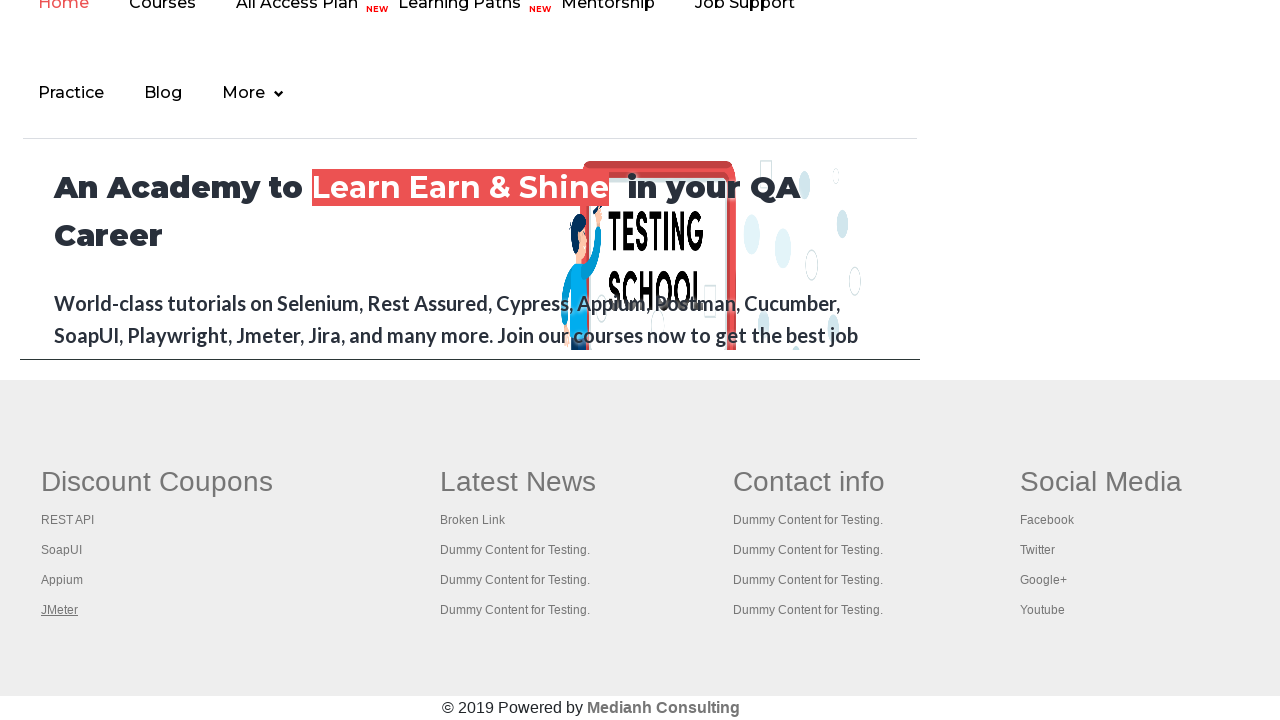

Waited 3000ms for link 4 to load
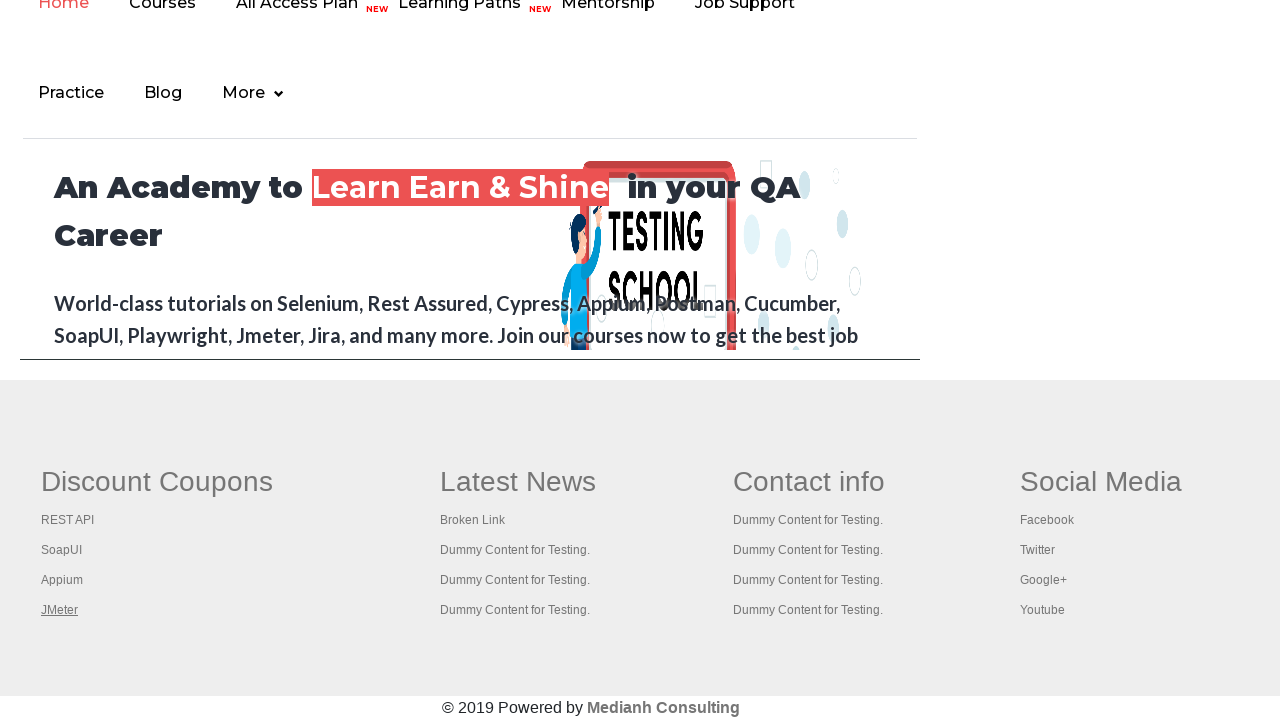

Retrieved all open tabs/windows from context
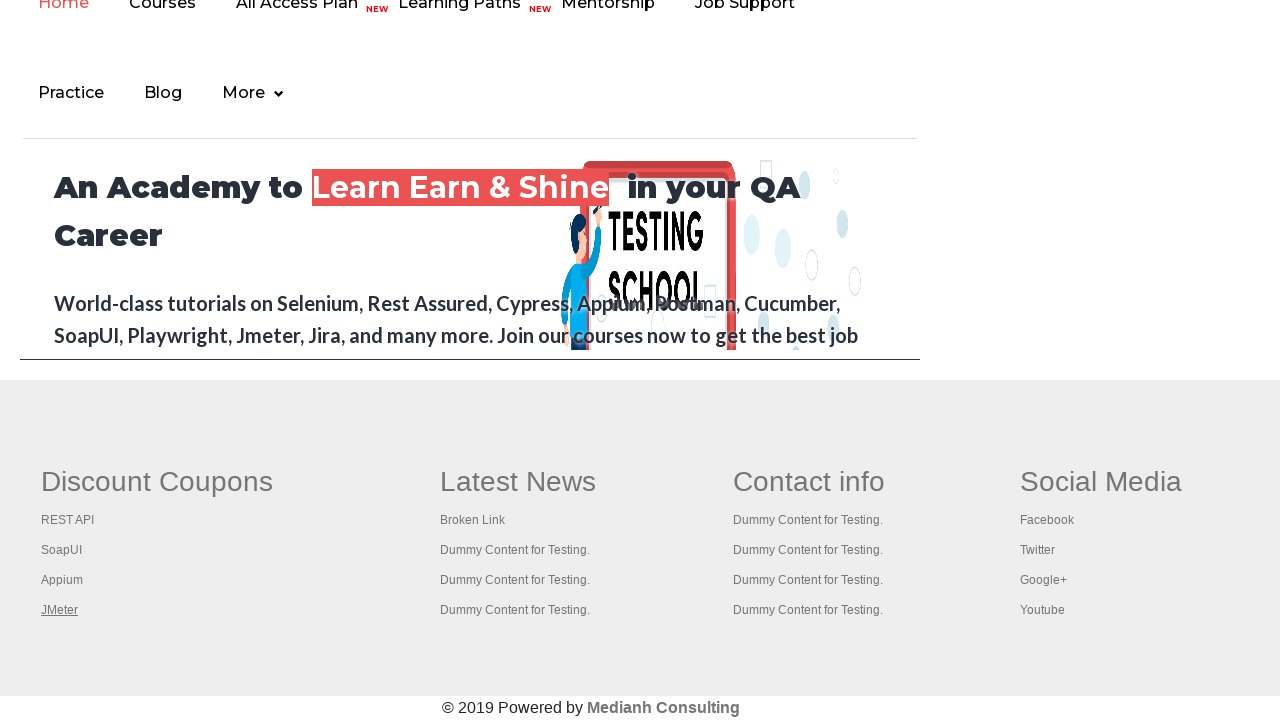

Retrieved title: Practice Page
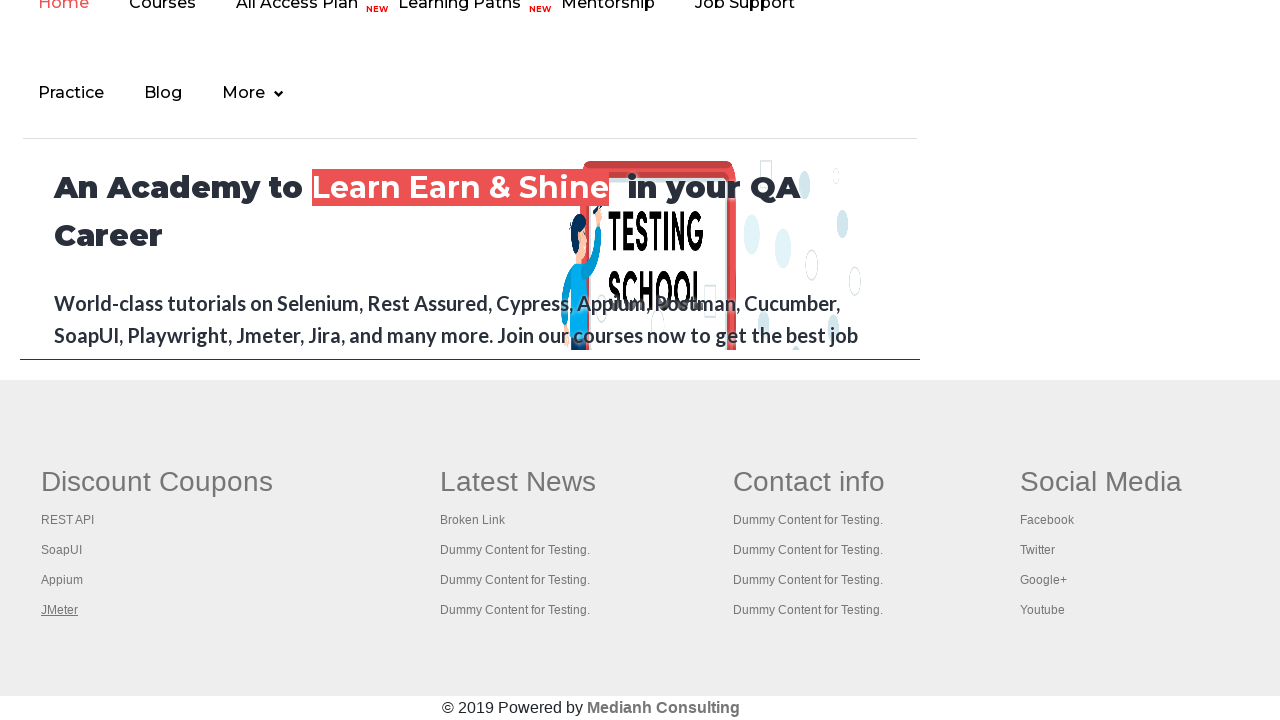

Retrieved title: REST API Tutorial
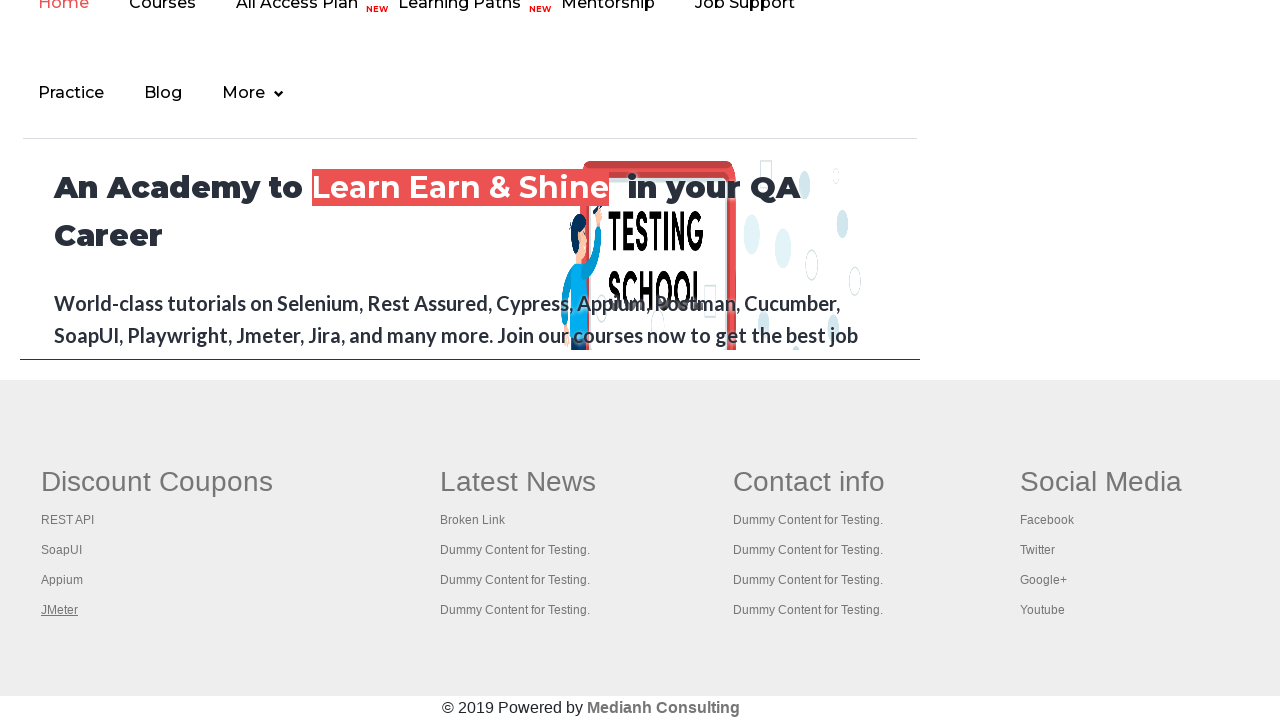

Retrieved title: The World’s Most Popular API Testing Tool | SoapUI
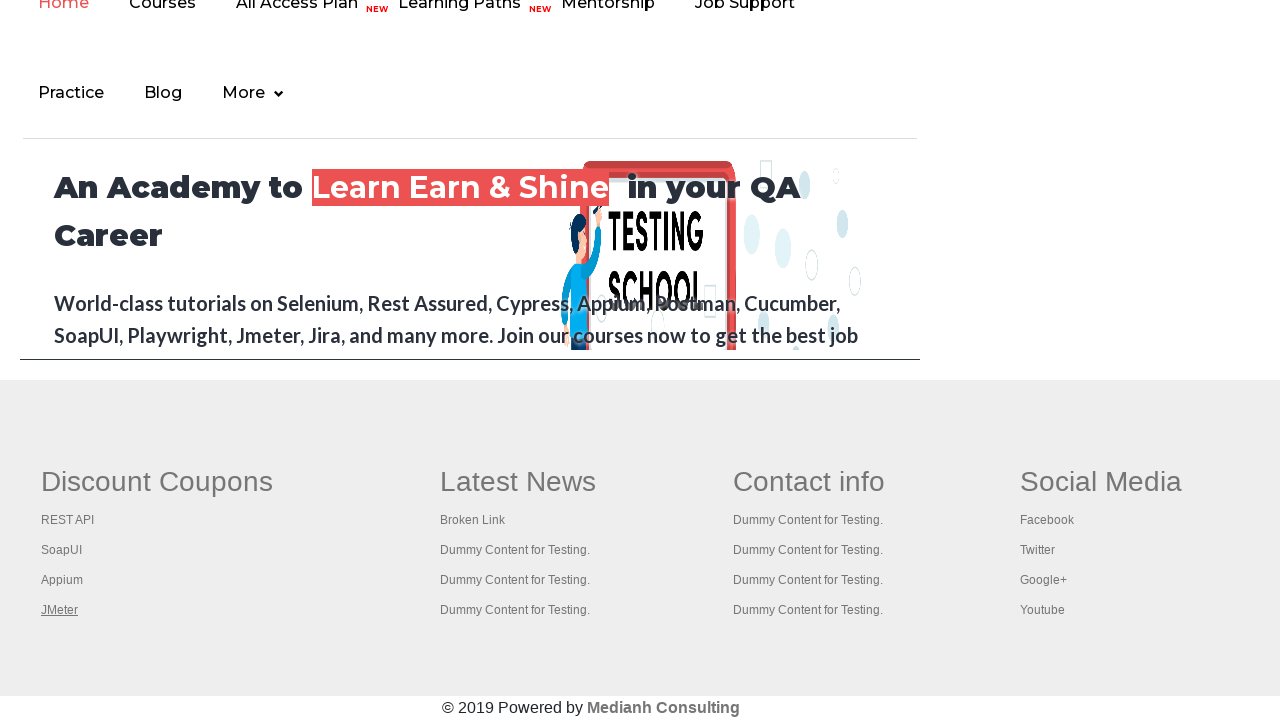

Retrieved title: Appium tutorial for Mobile Apps testing | RahulShetty Academy | Rahul
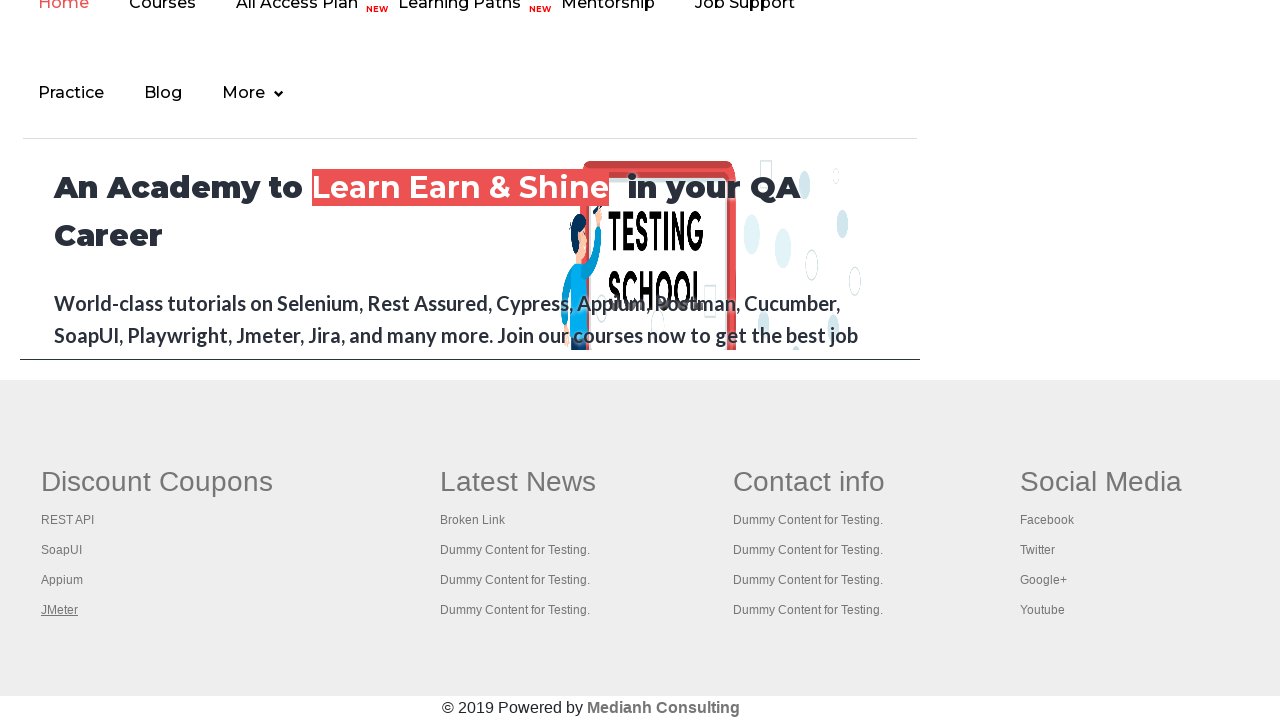

Retrieved title: Apache JMeter - Apache JMeter™
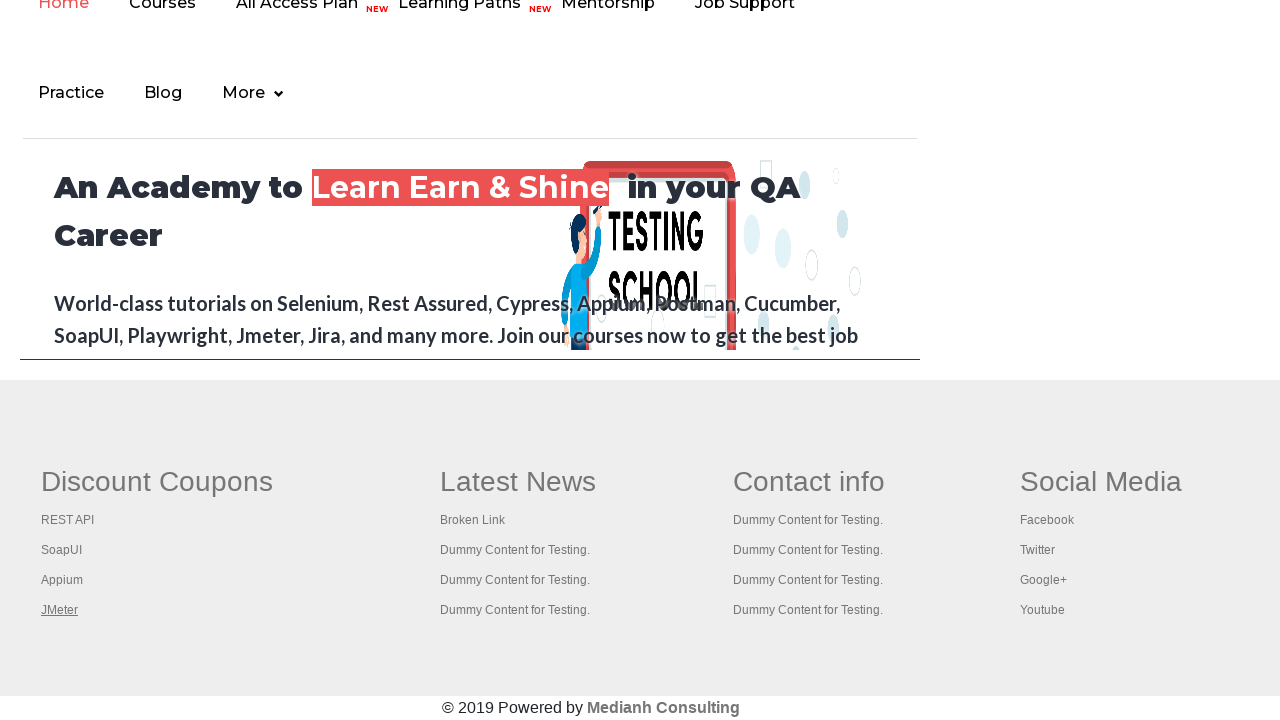

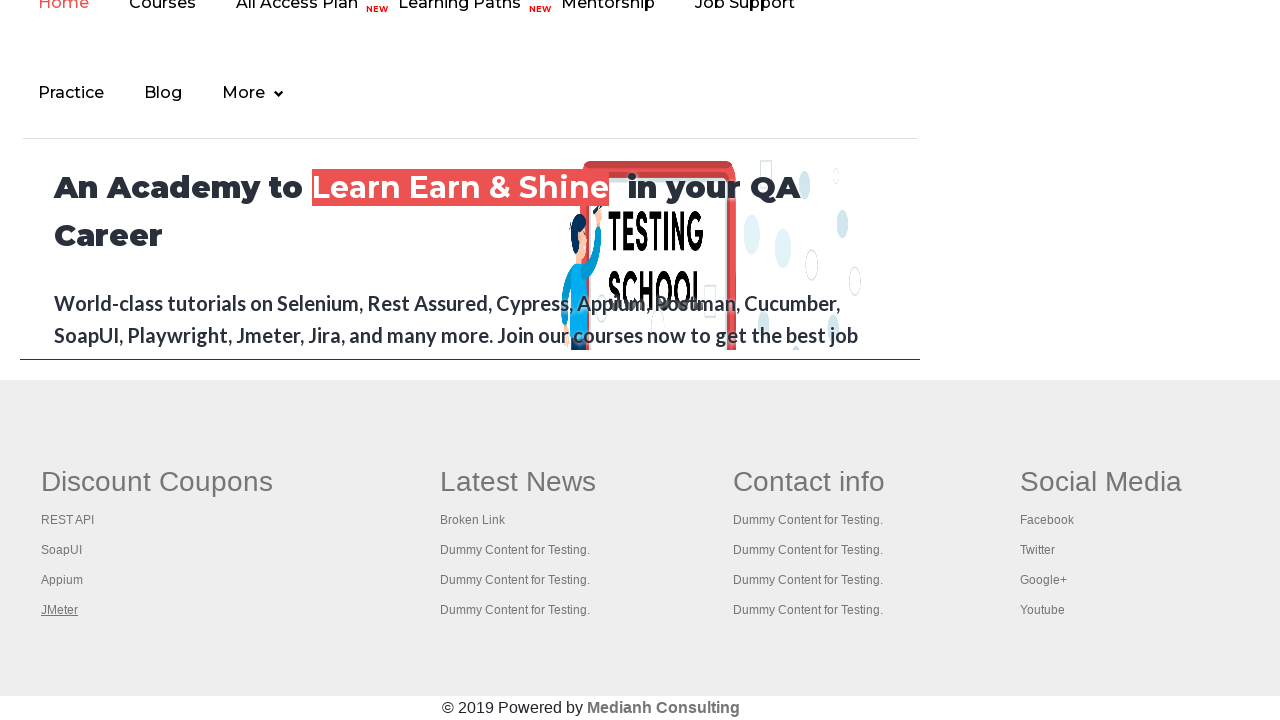